Tests the contact form by filling in email, name, and message, then submitting

Starting URL: https://www.demoblaze.com/

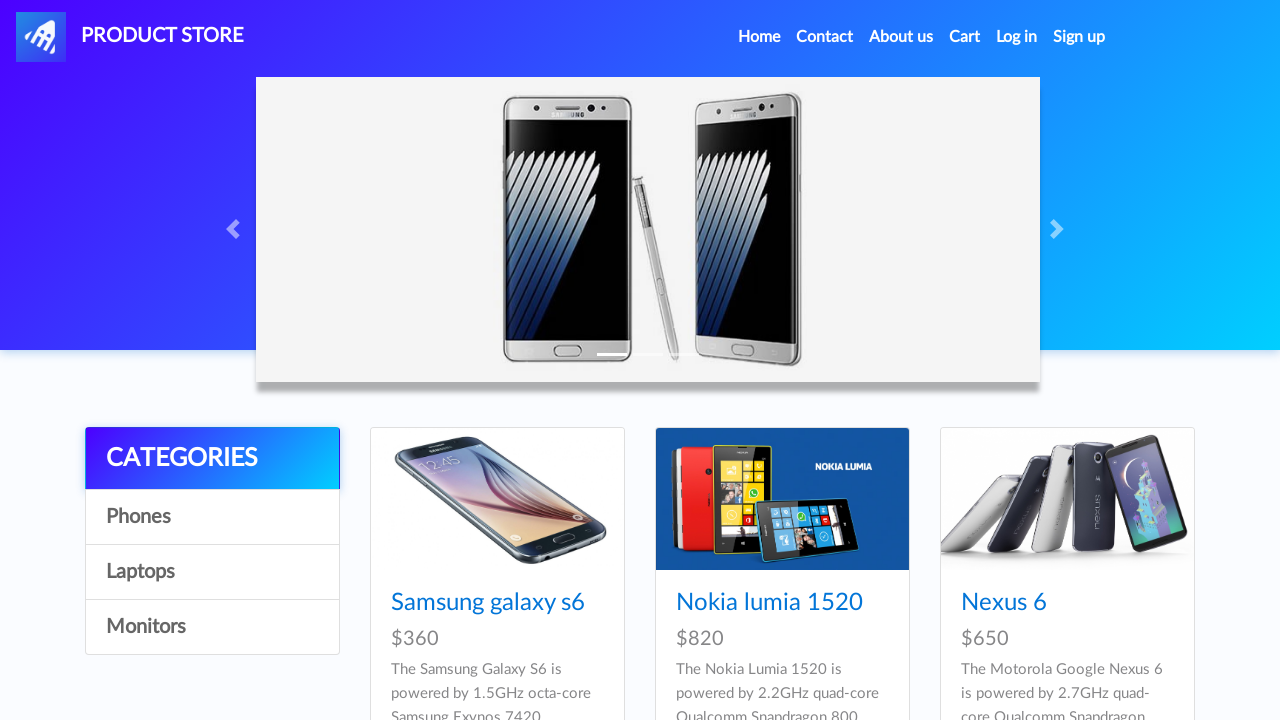

Clicked Contact link in navigation at (825, 37) on #navbarExample a.nav-link:has-text('Contact')
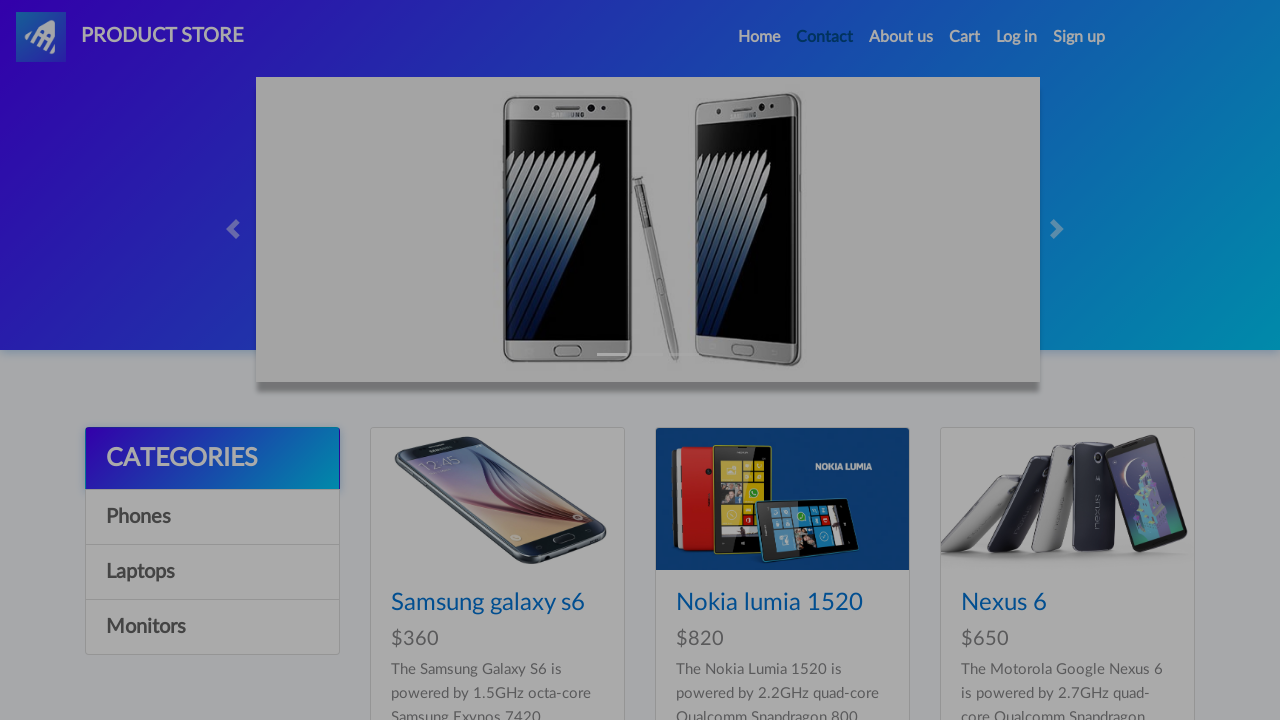

Contact form modal loaded with email field visible
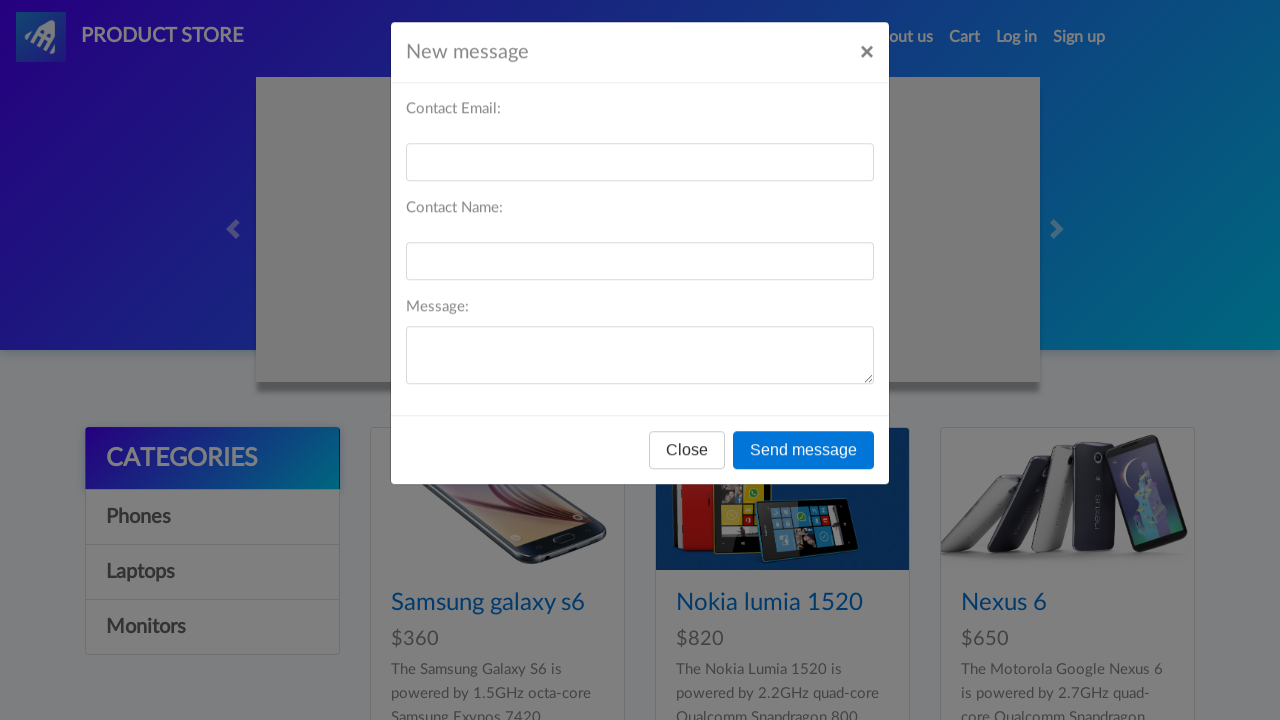

Filled email field with testcontact@example.com on #recipient-email
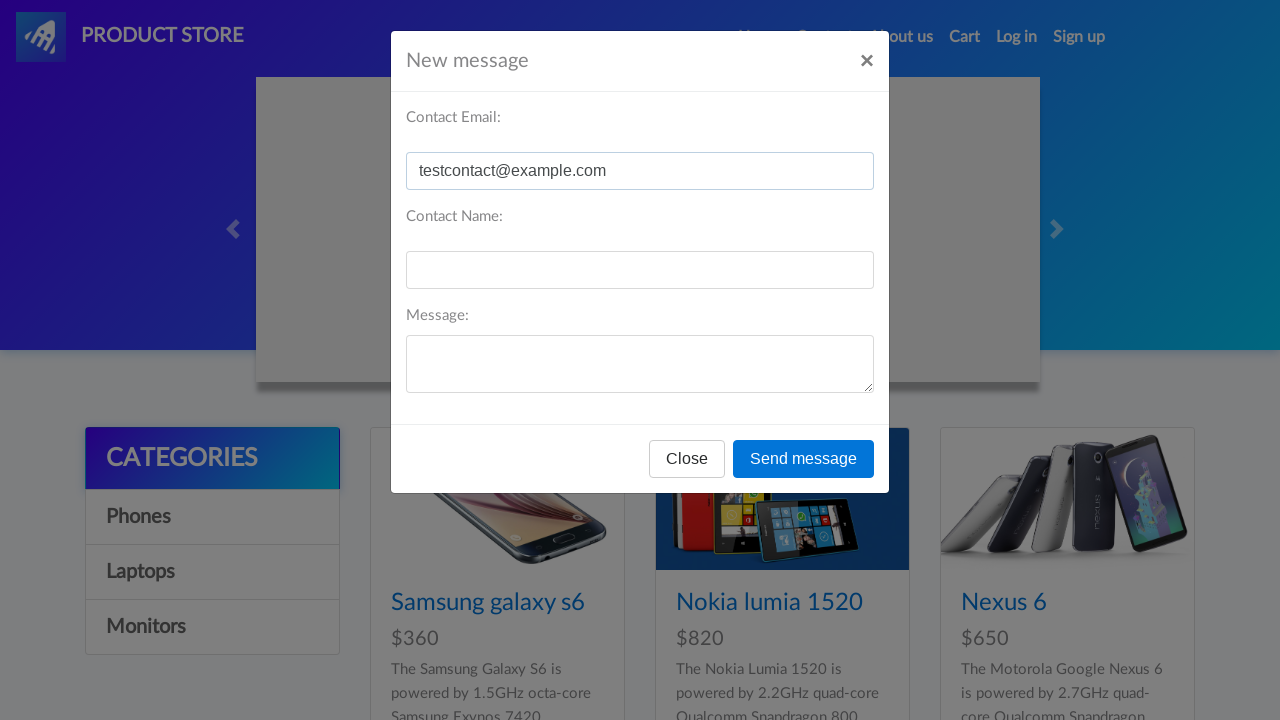

Filled name field with TestContact on #recipient-name
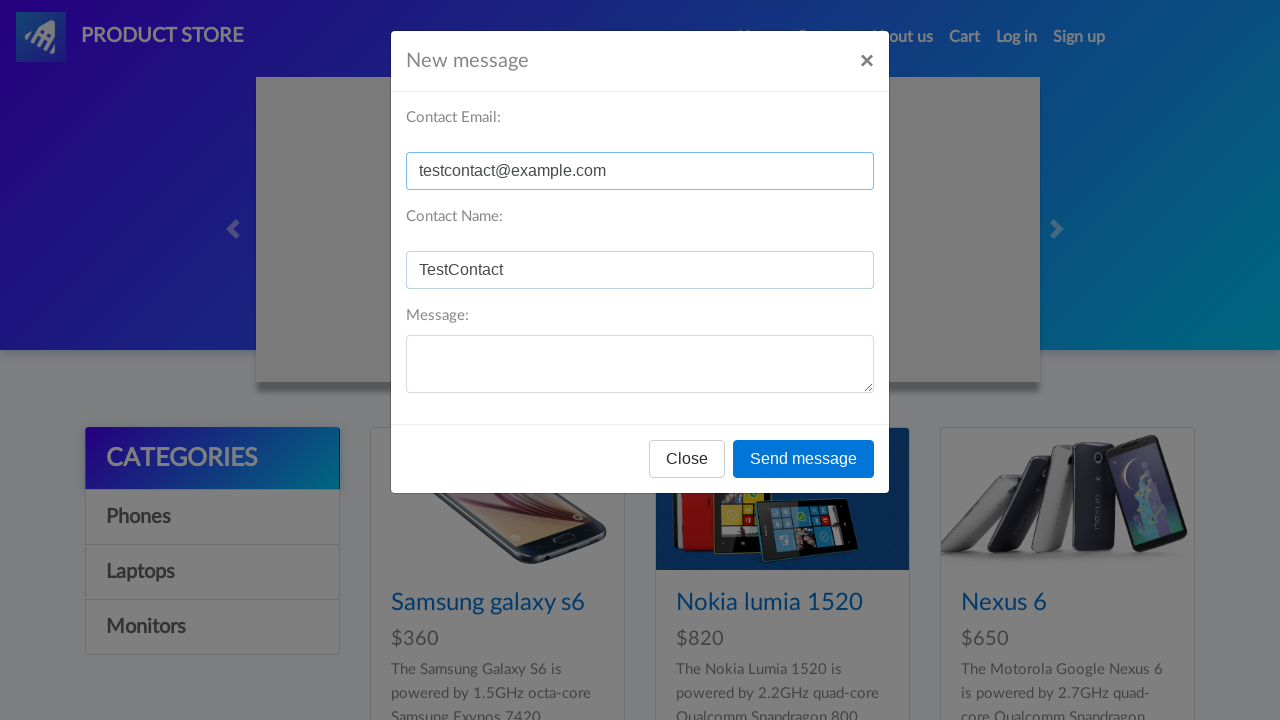

Filled message field with test inquiry text on #message-text
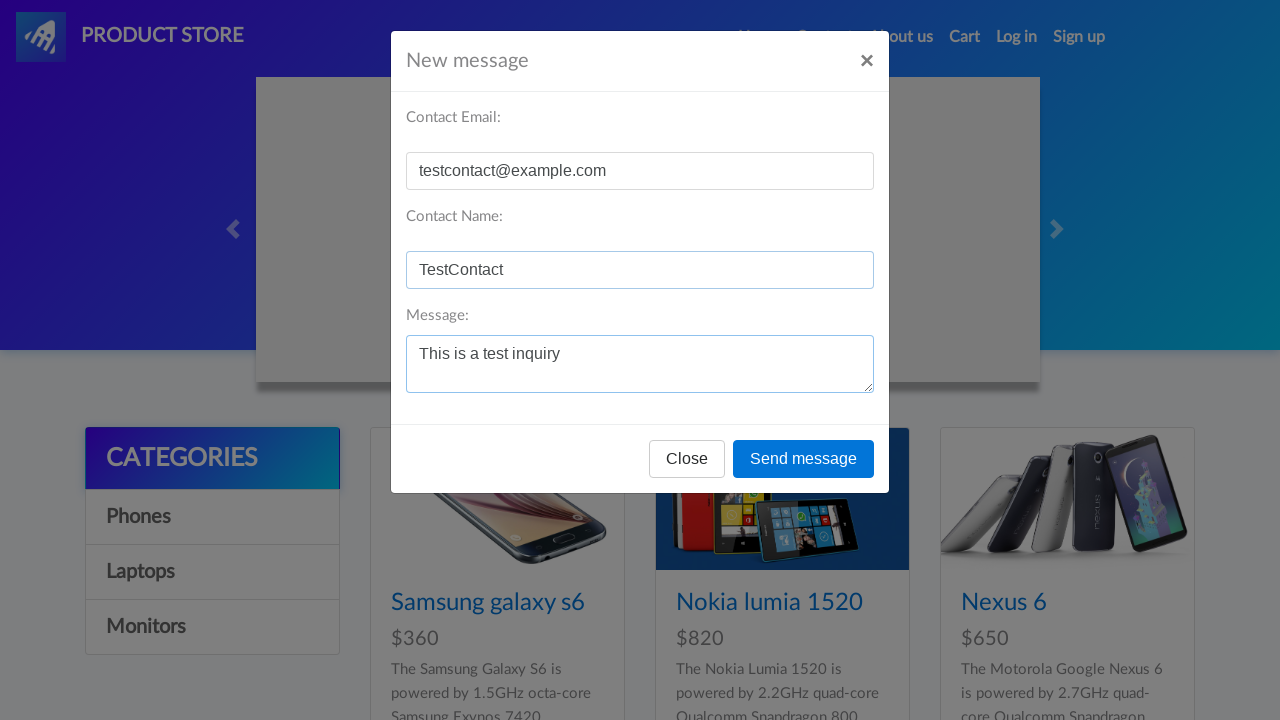

Clicked Send message button to submit contact form at (804, 459) on button[onclick='send()']
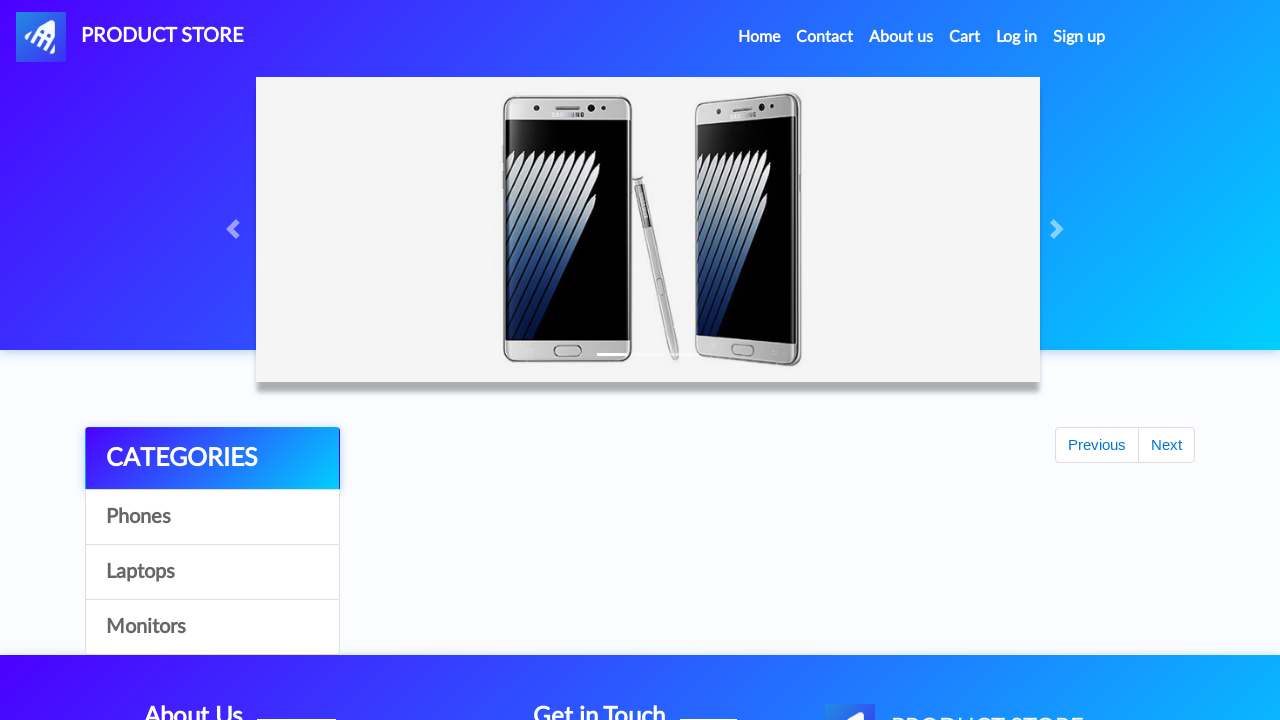

Accepted thank you message alert dialog
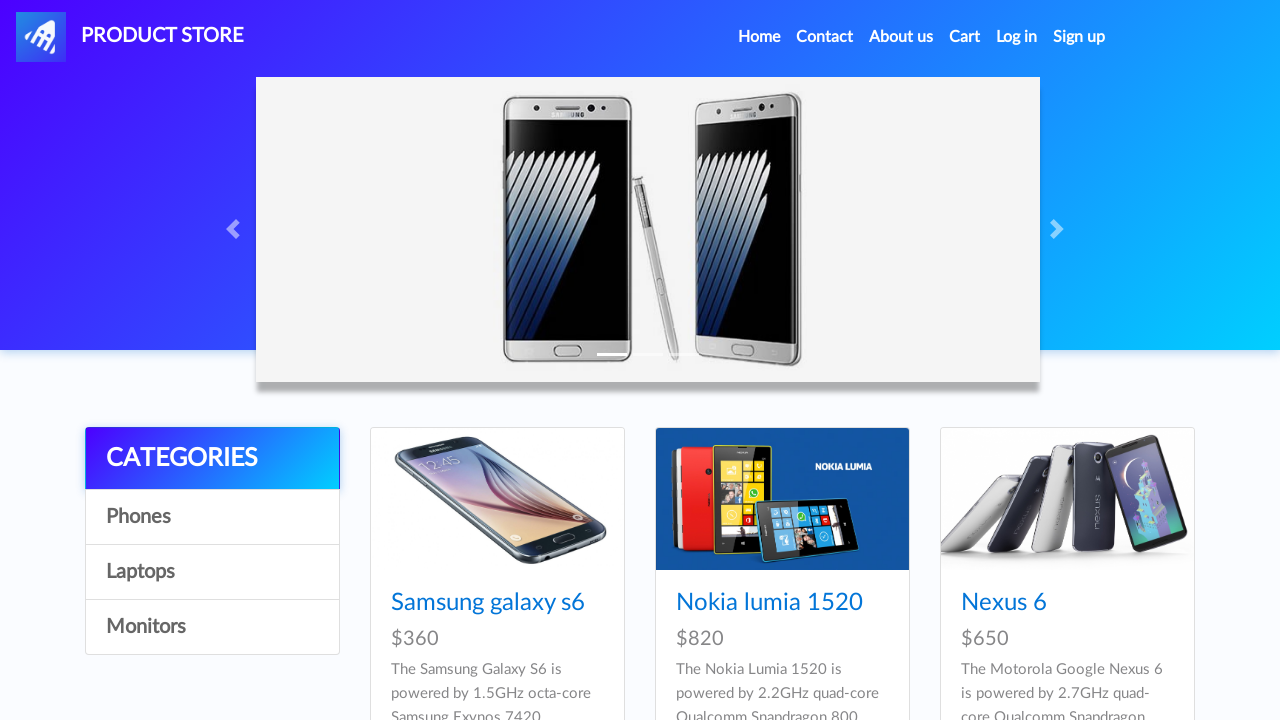

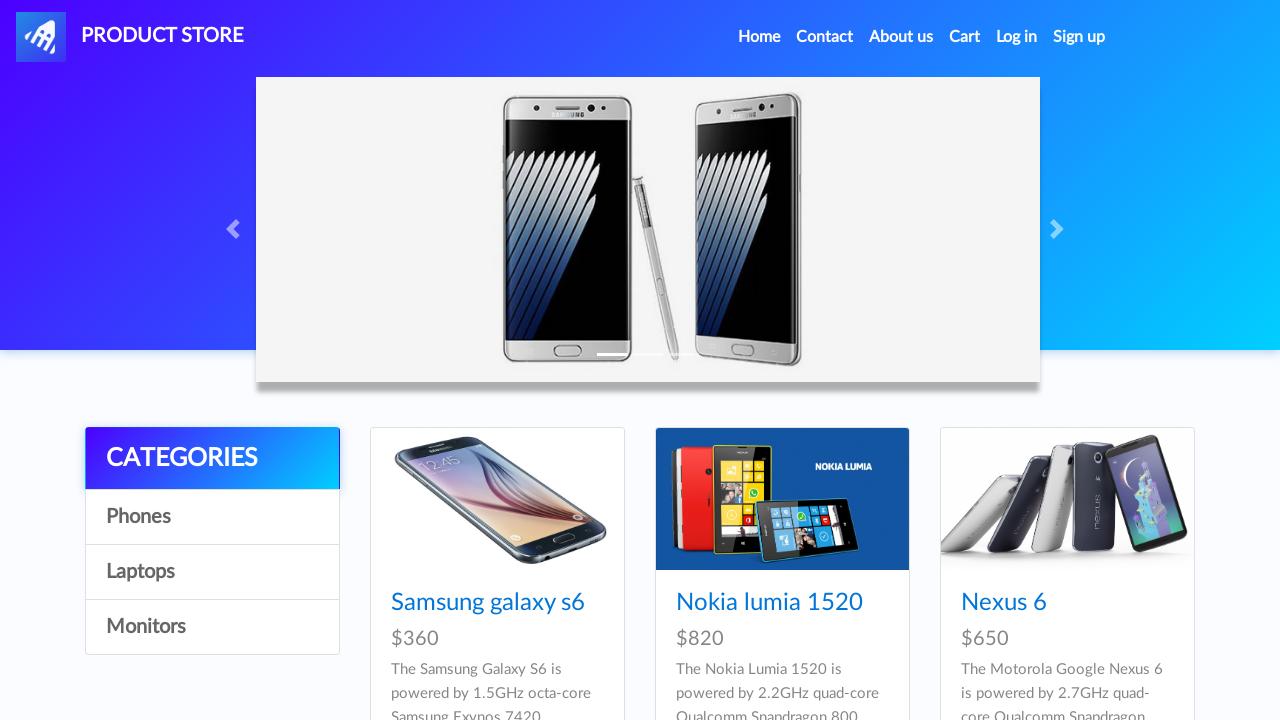